Tests JavaScript alert handling by clicking a button that triggers an alert, accepting the alert, and verifying the result message is displayed.

Starting URL: http://practice.cydeo.com/javascript_alerts

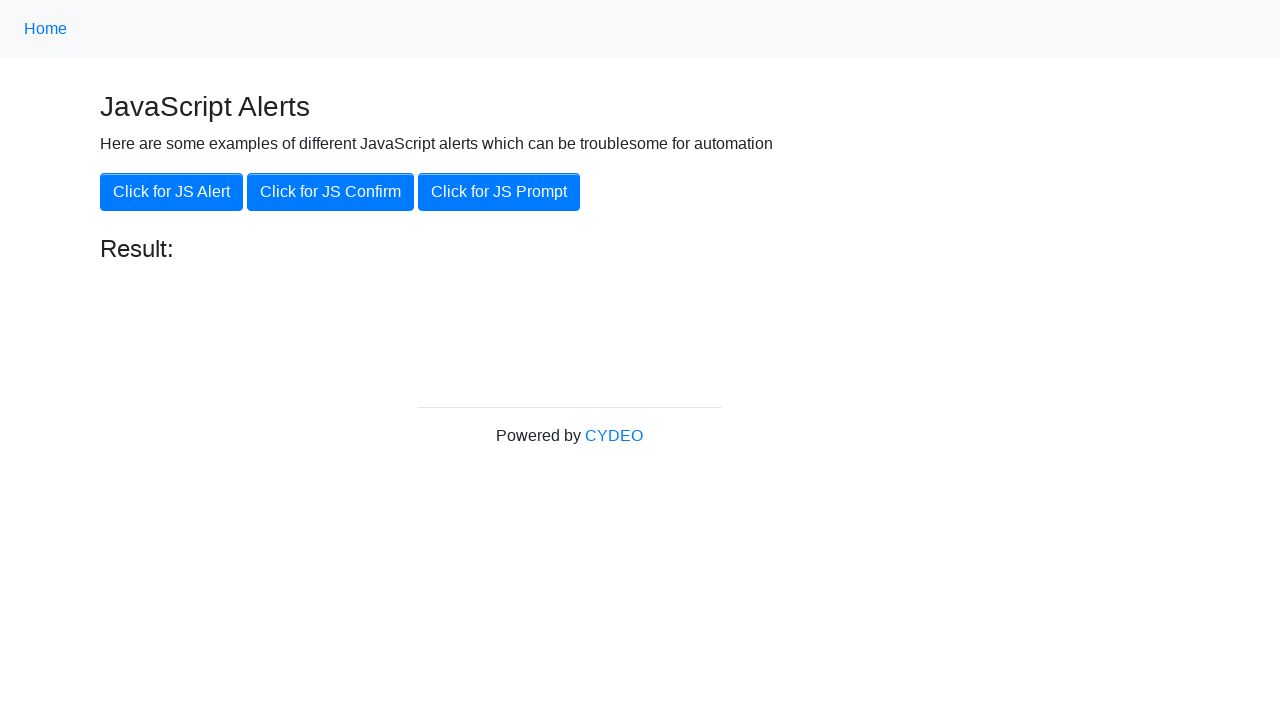

Navigated to JavaScript alerts practice page
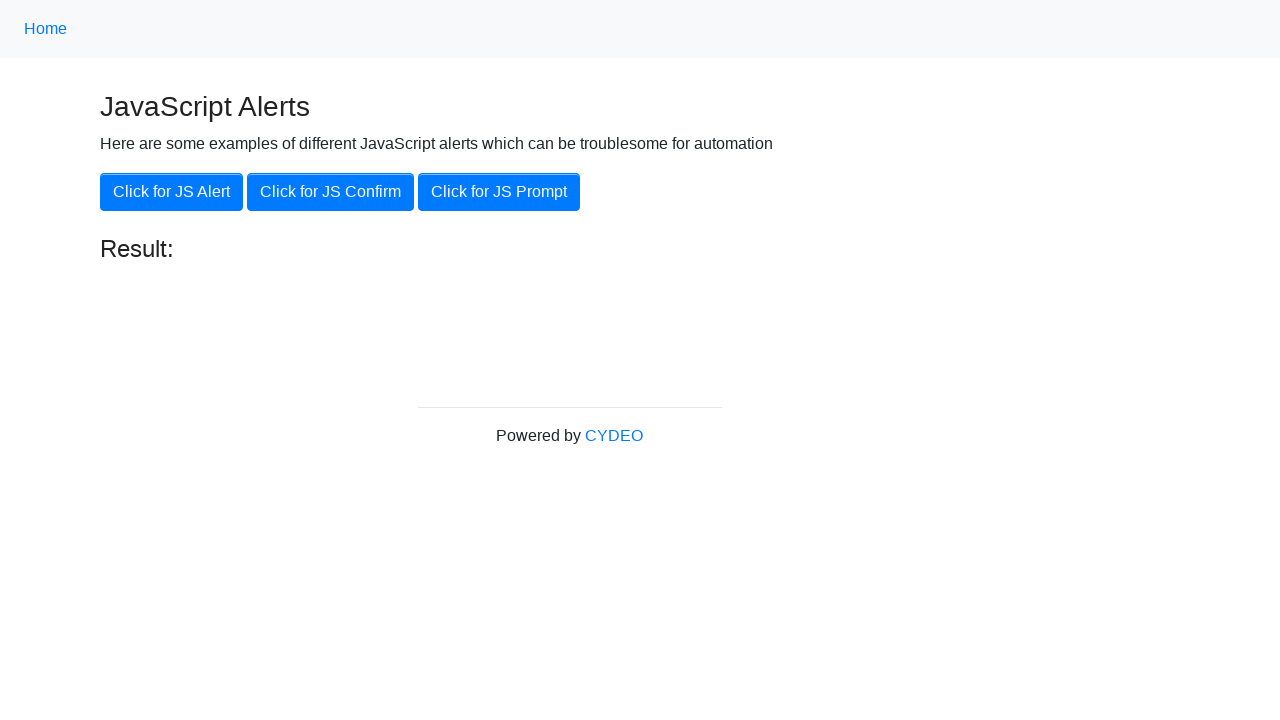

Set up dialog handler to accept alerts
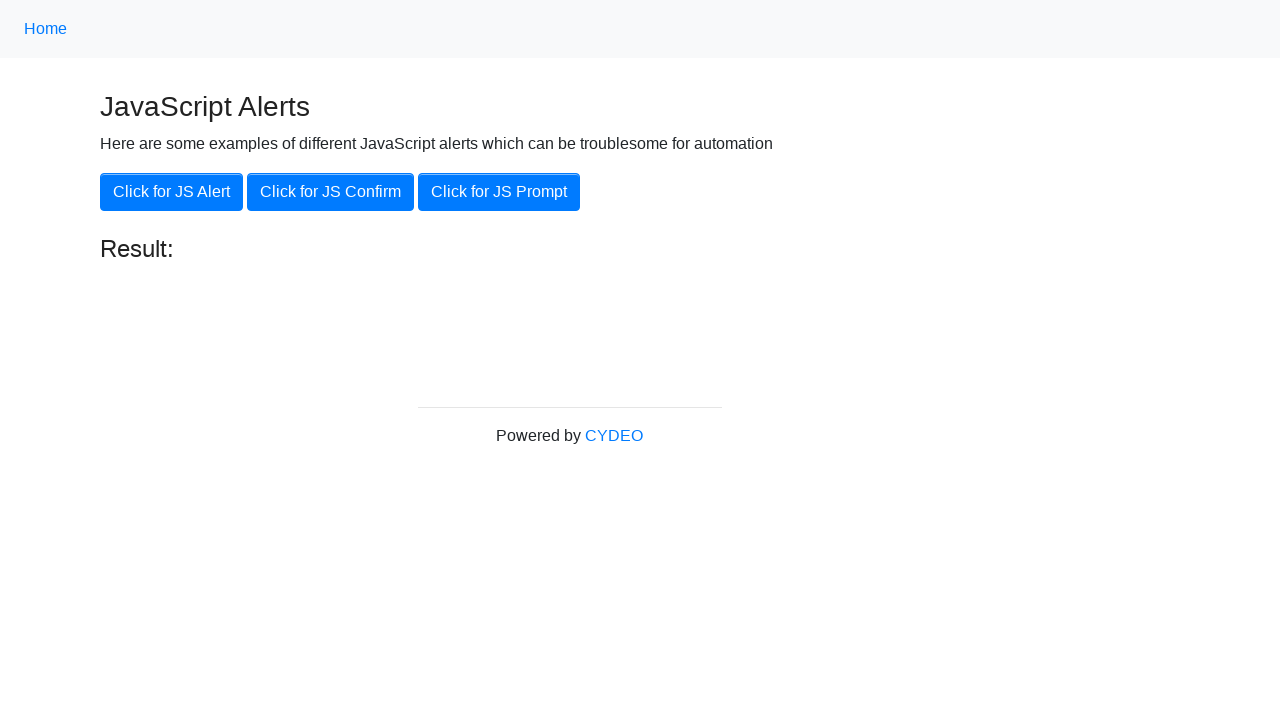

Clicked button to trigger JavaScript alert at (172, 192) on xpath=//button[.='Click for JS Alert']
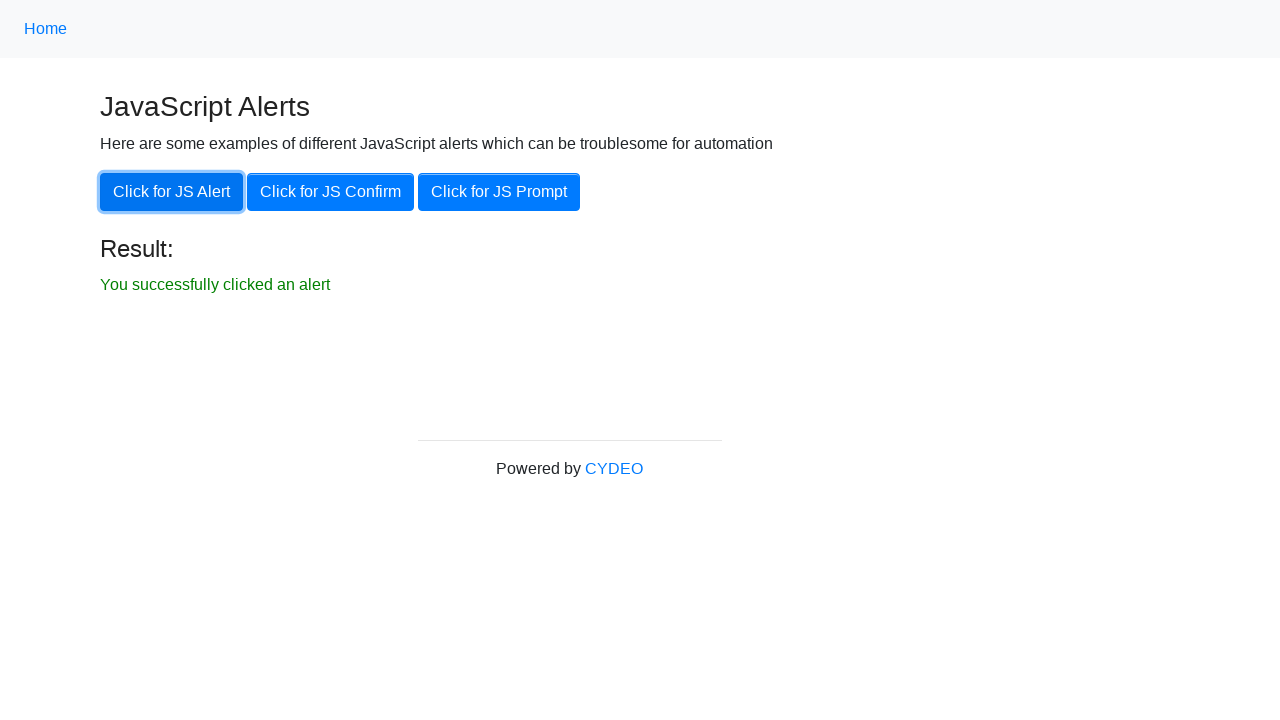

Result element appeared after accepting alert
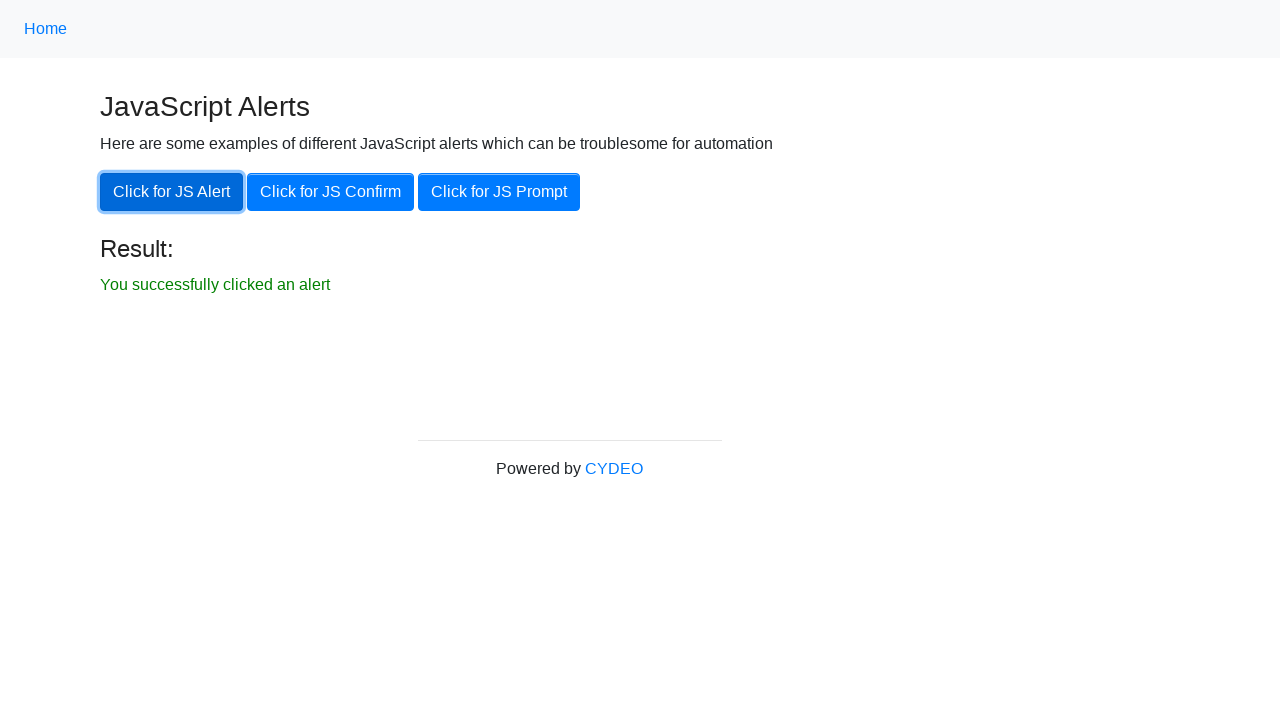

Verified result message is visible
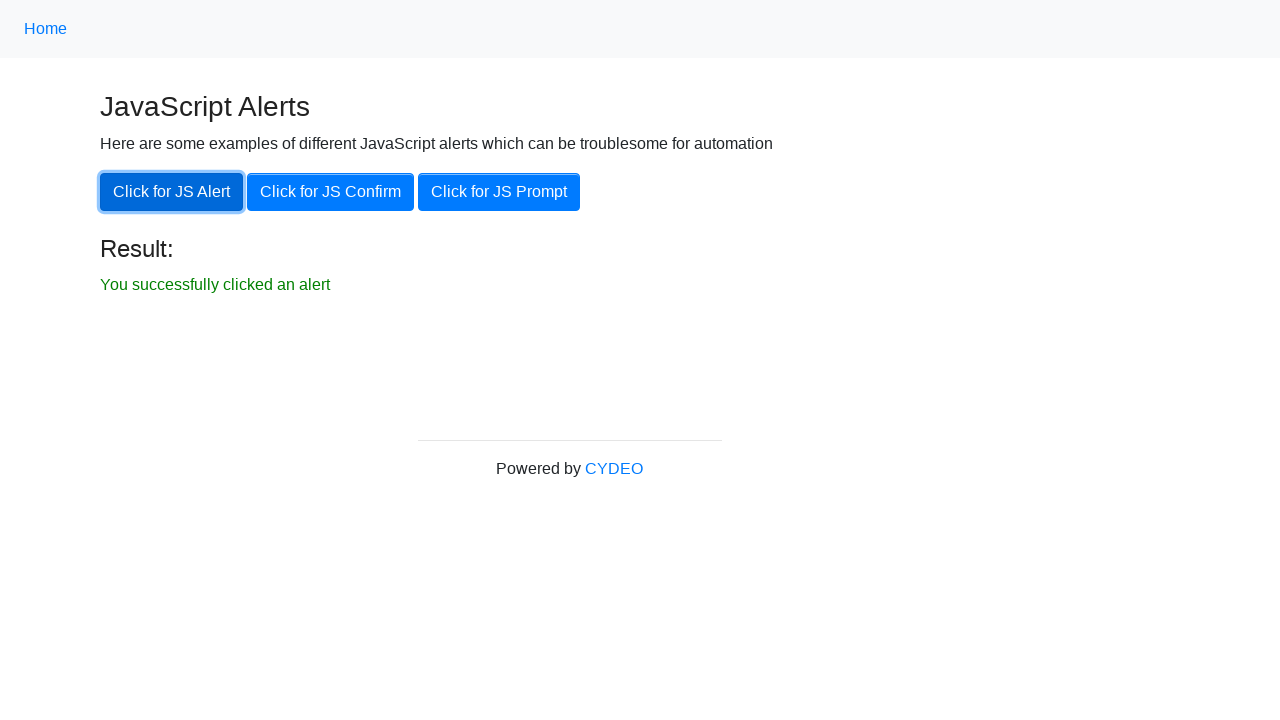

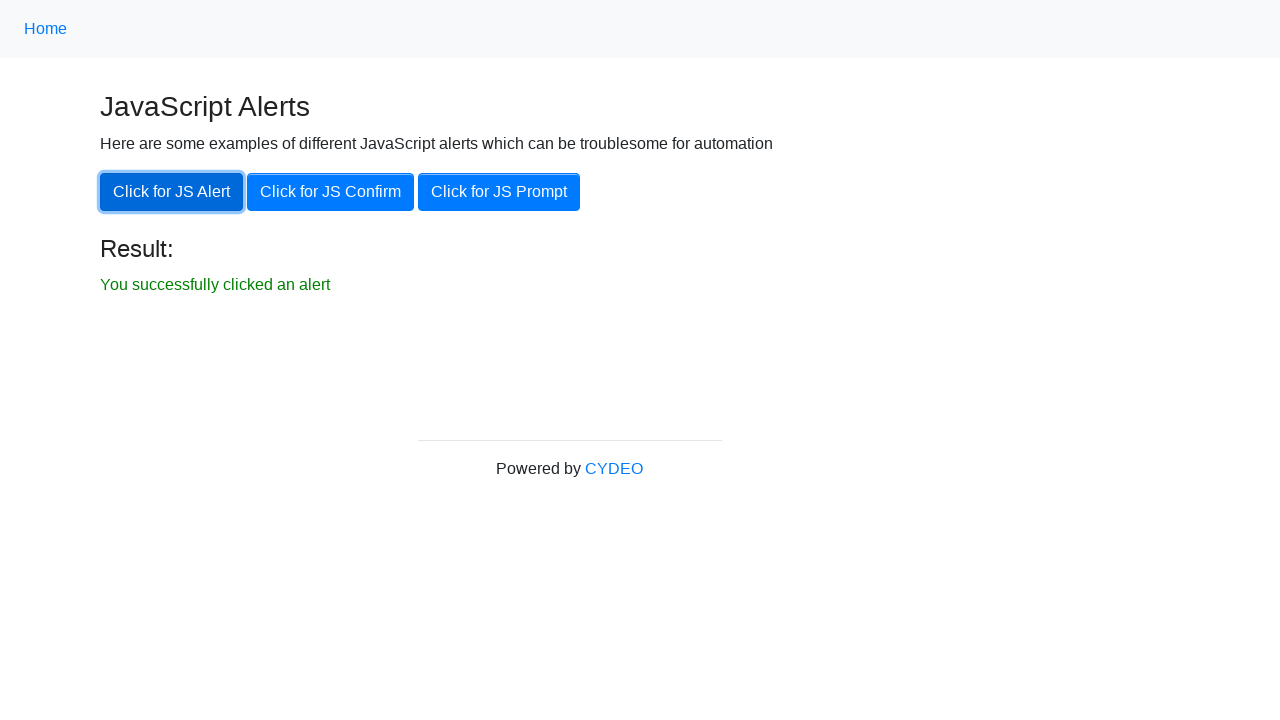